Tests slider interaction on a practice automation site by navigating to the sliders page and manipulating a range slider - first moving it to the minimum value, then dragging it to the midpoint.

Starting URL: https://practice-automation.com/

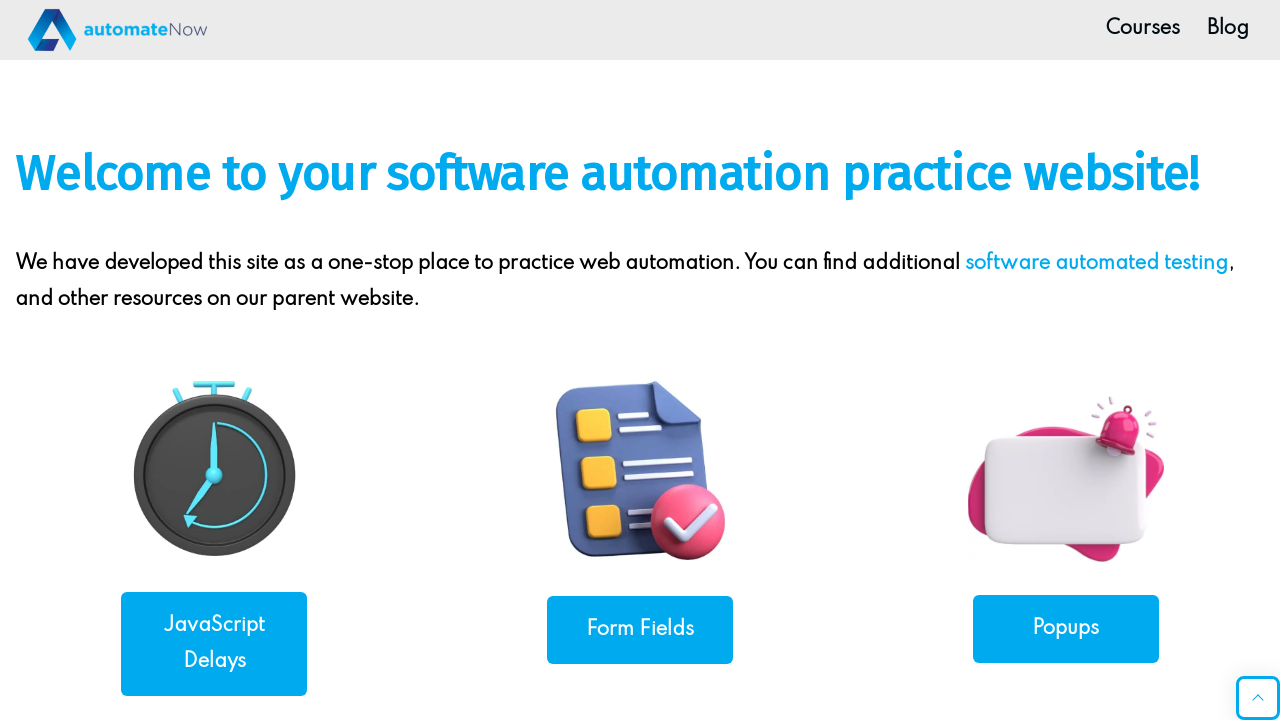

Scrolled down the page using PageDown
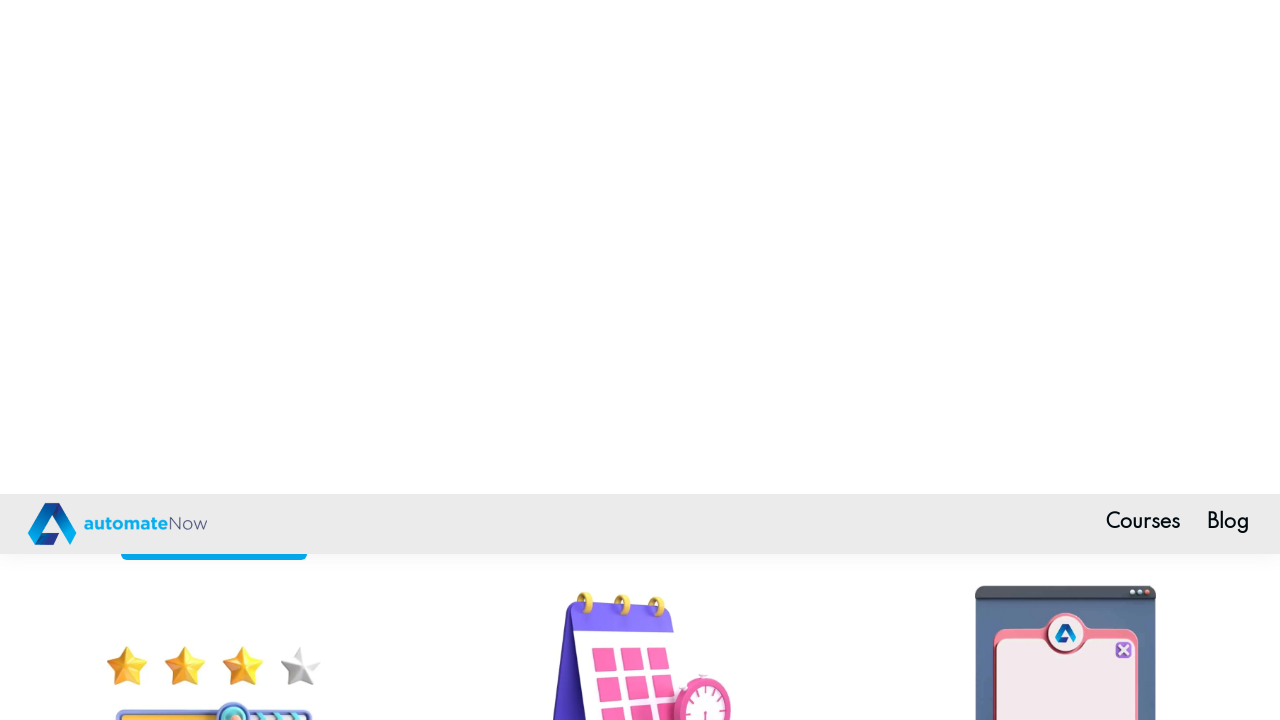

Clicked on the Sliders link to navigate to sliders page at (214, 380) on a:has-text('Sliders')
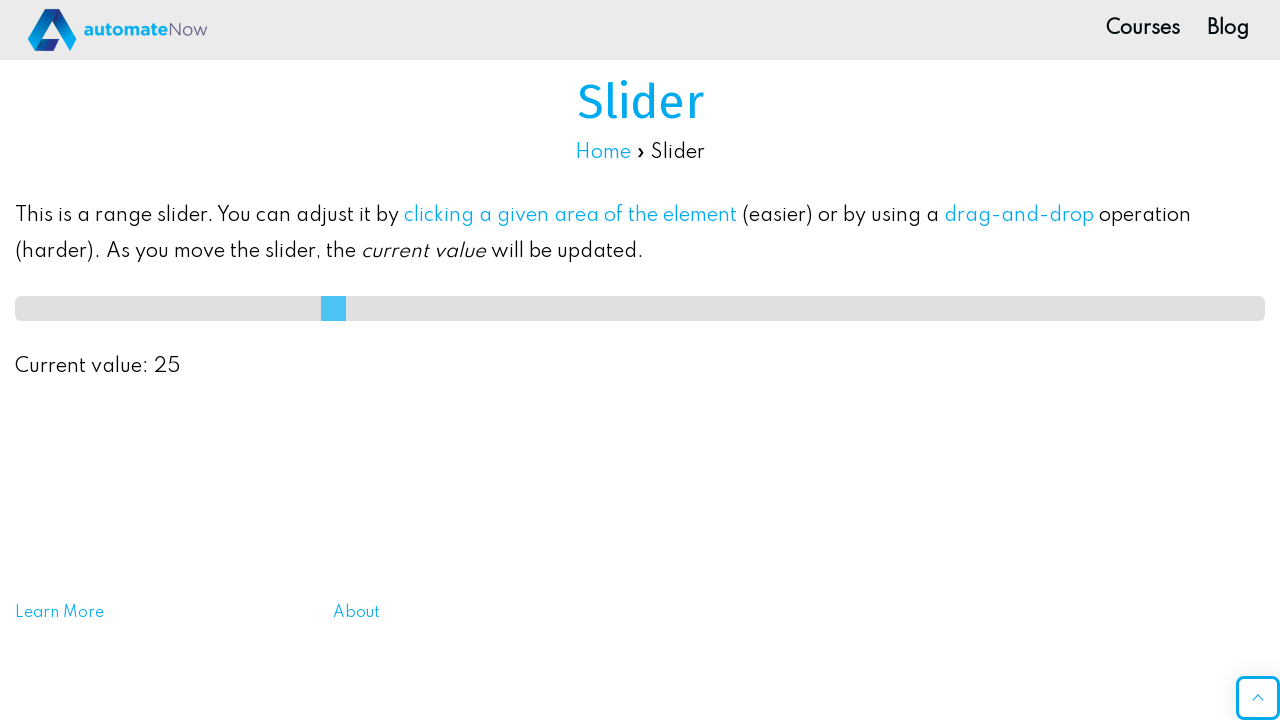

Waited for slider element to be visible
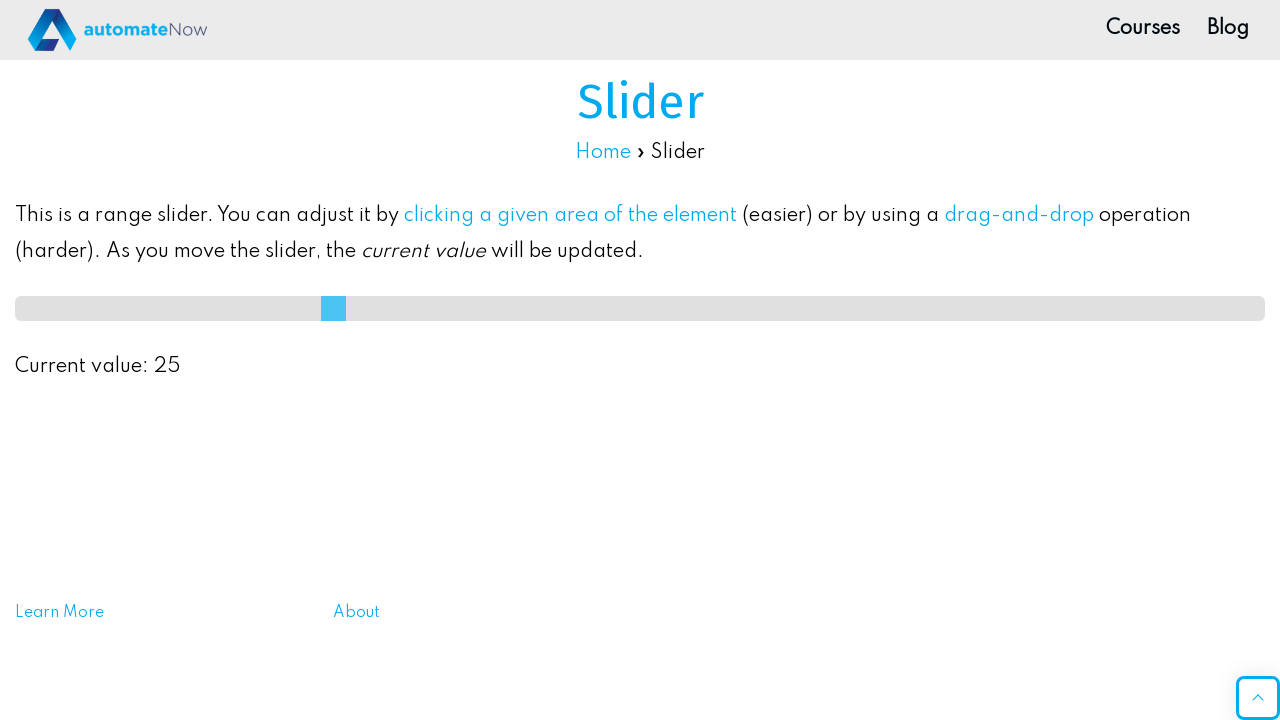

Located the range slider element
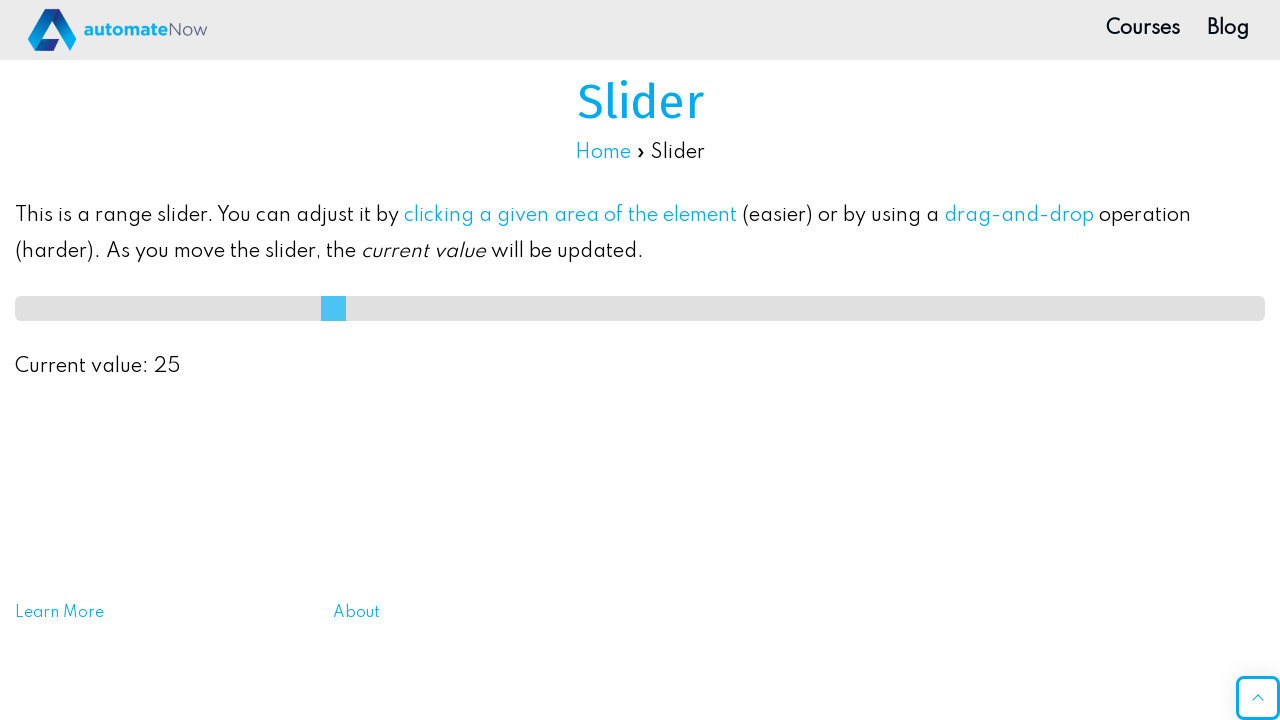

Retrieved slider bounding box and calculated dimensions
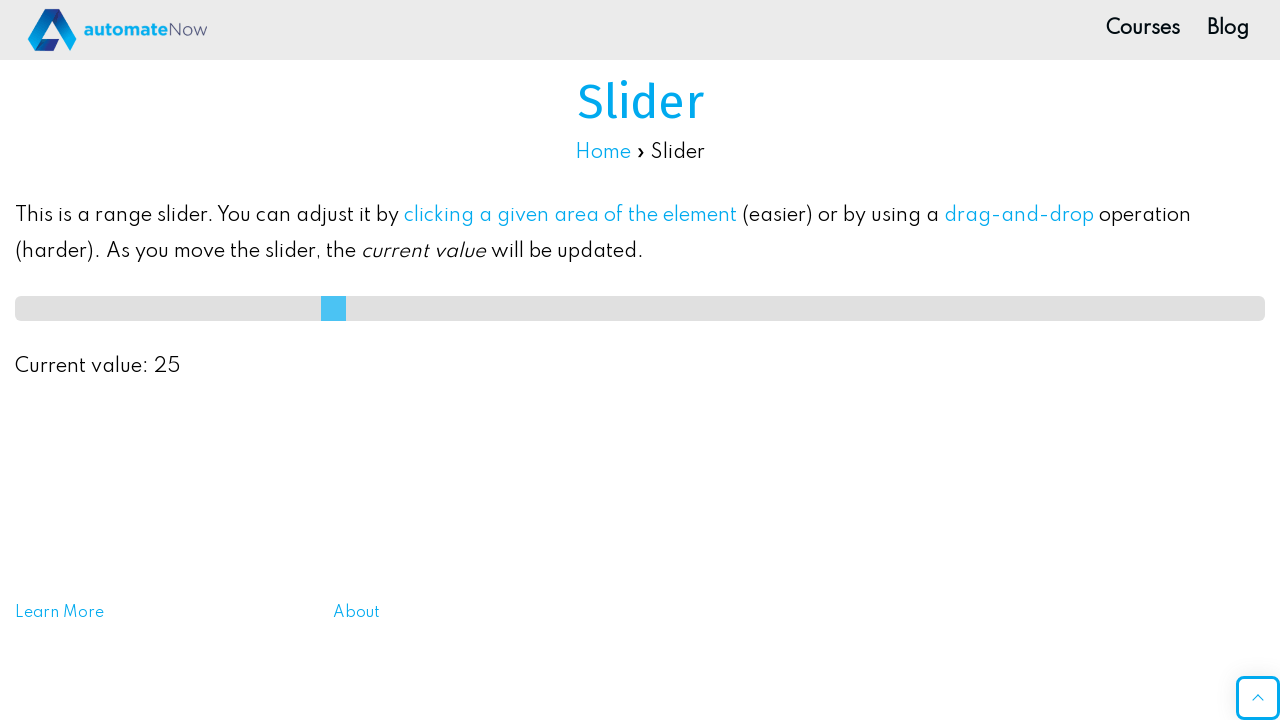

Clicked at the left edge of the slider to move it to minimum value at (20, 308)
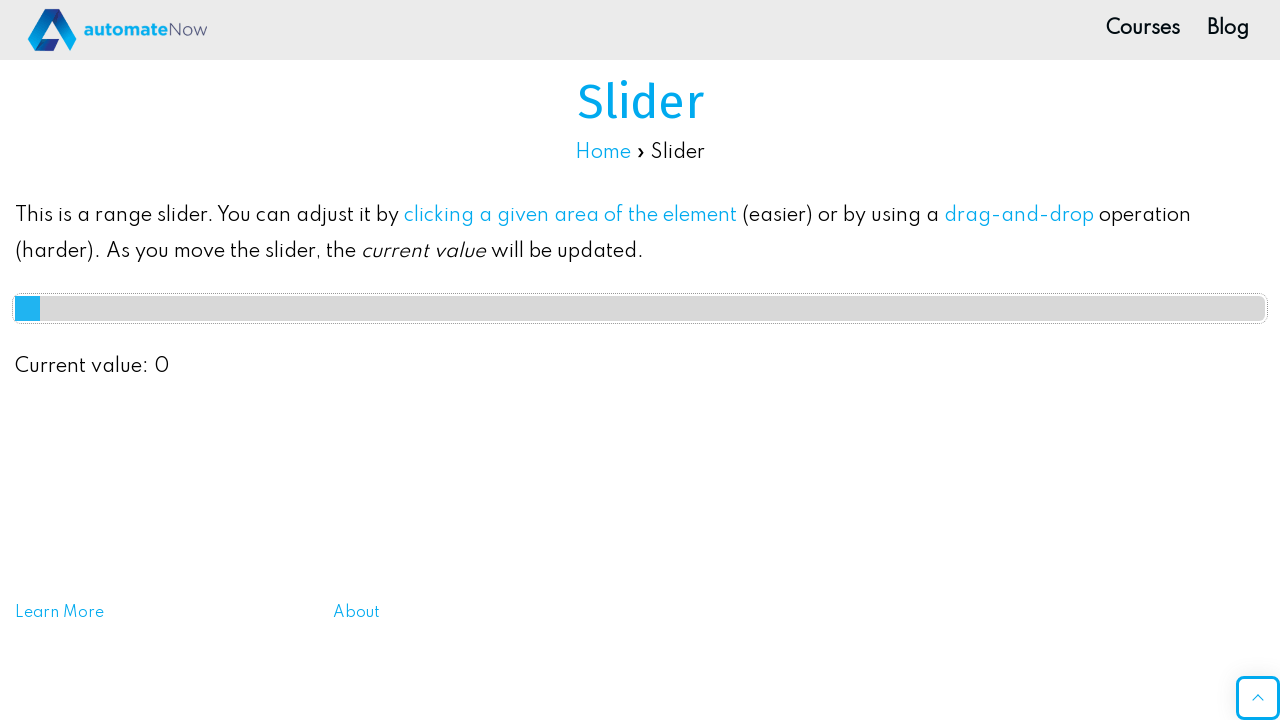

Waited 500ms for slider action to complete
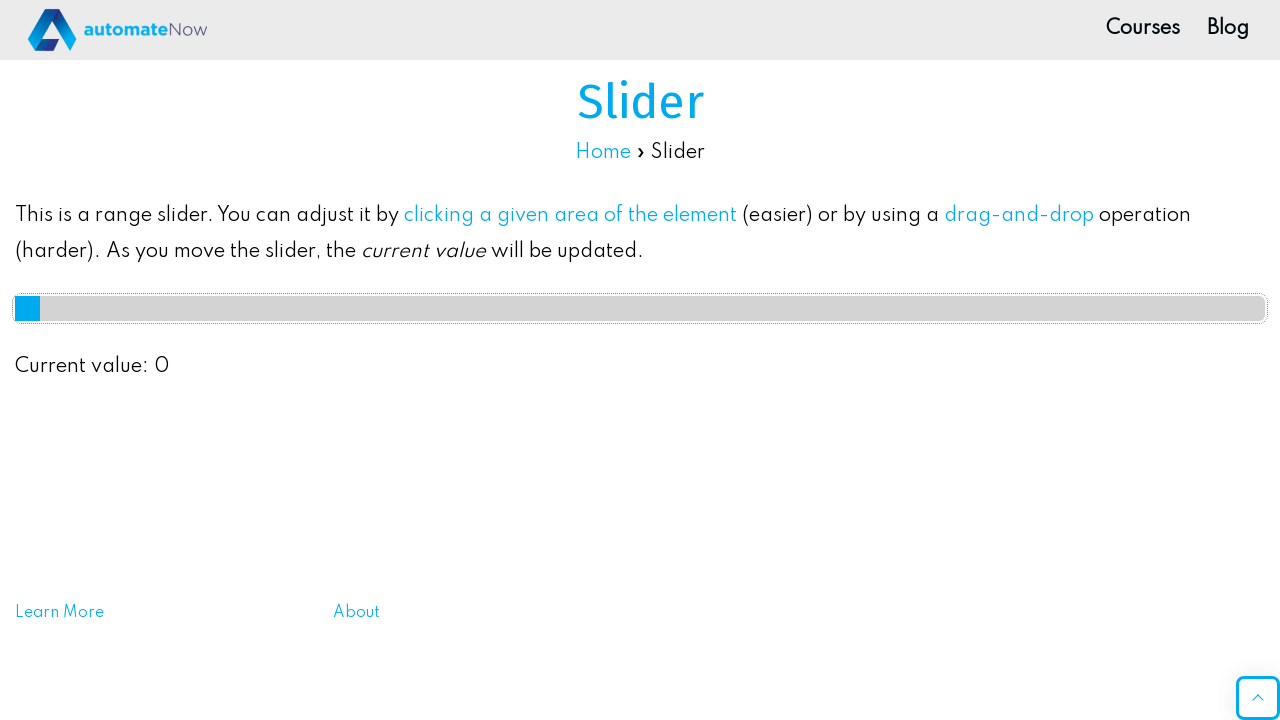

Calculated drag coordinates for moving slider to midpoint
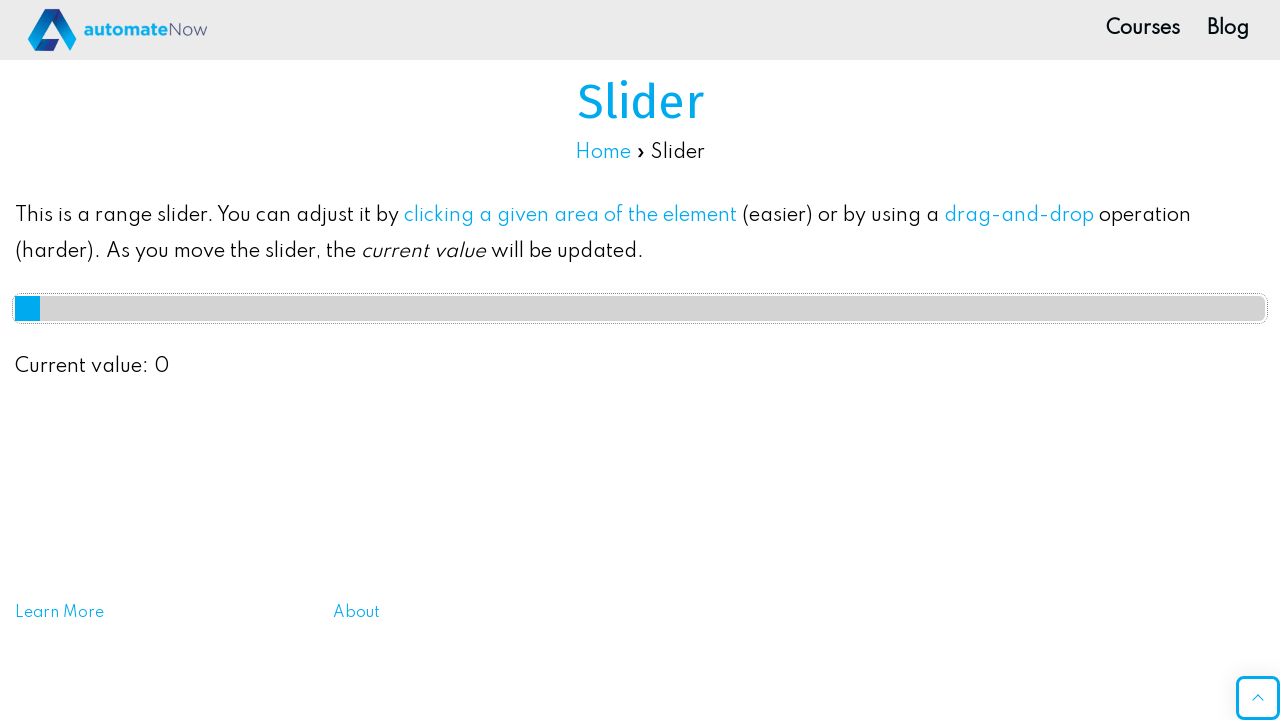

Moved mouse to slider starting position at (20, 308)
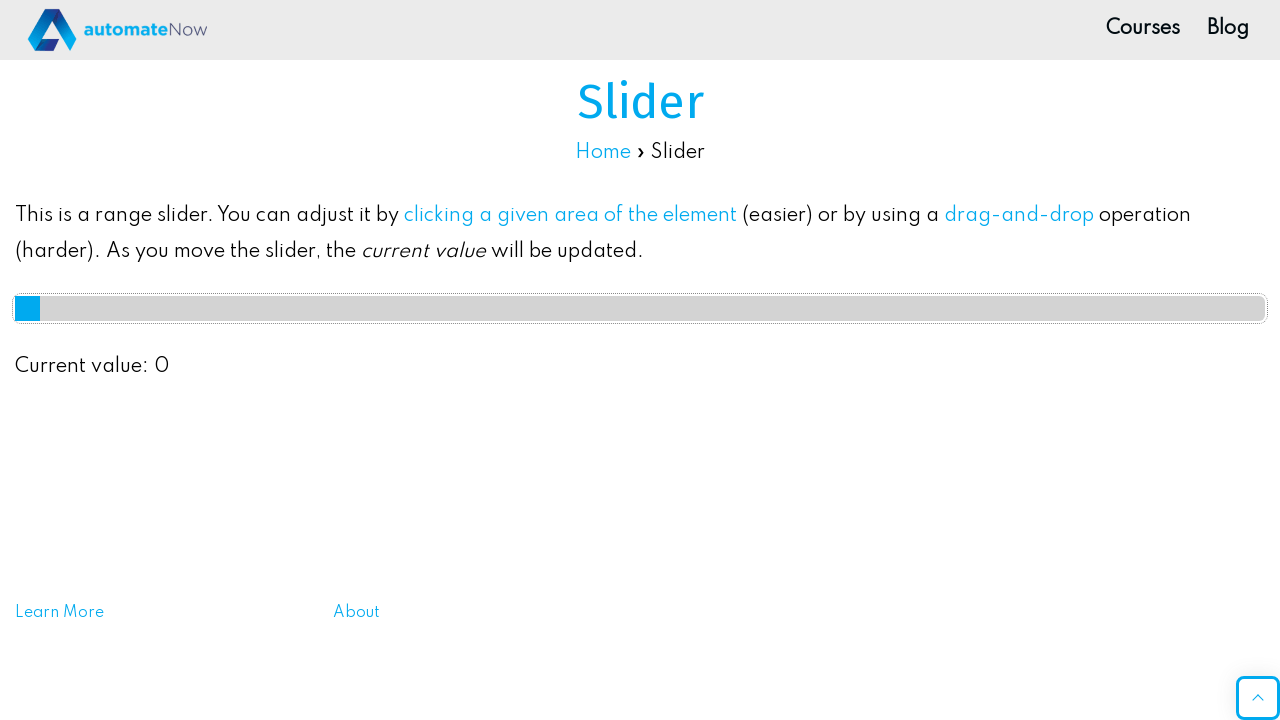

Pressed down mouse button on slider at (20, 308)
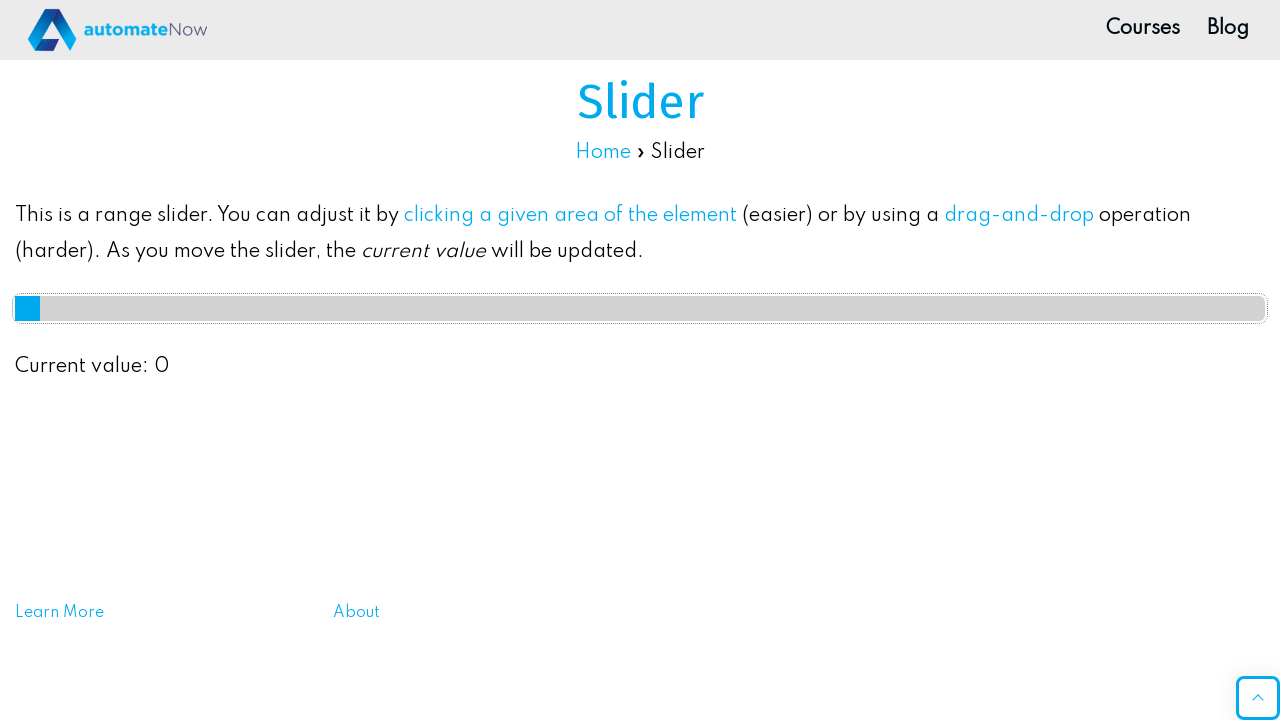

Dragged slider towards the middle position at (640, 308)
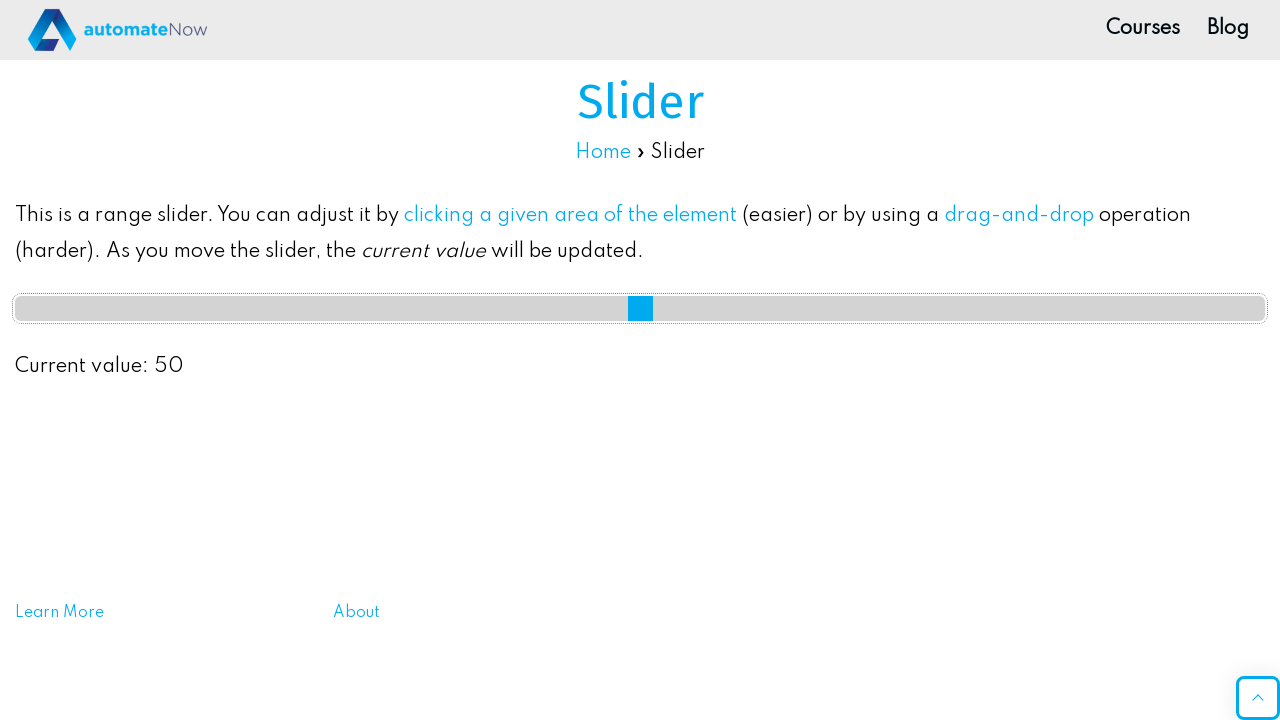

Released mouse button, completing the drag to midpoint at (640, 308)
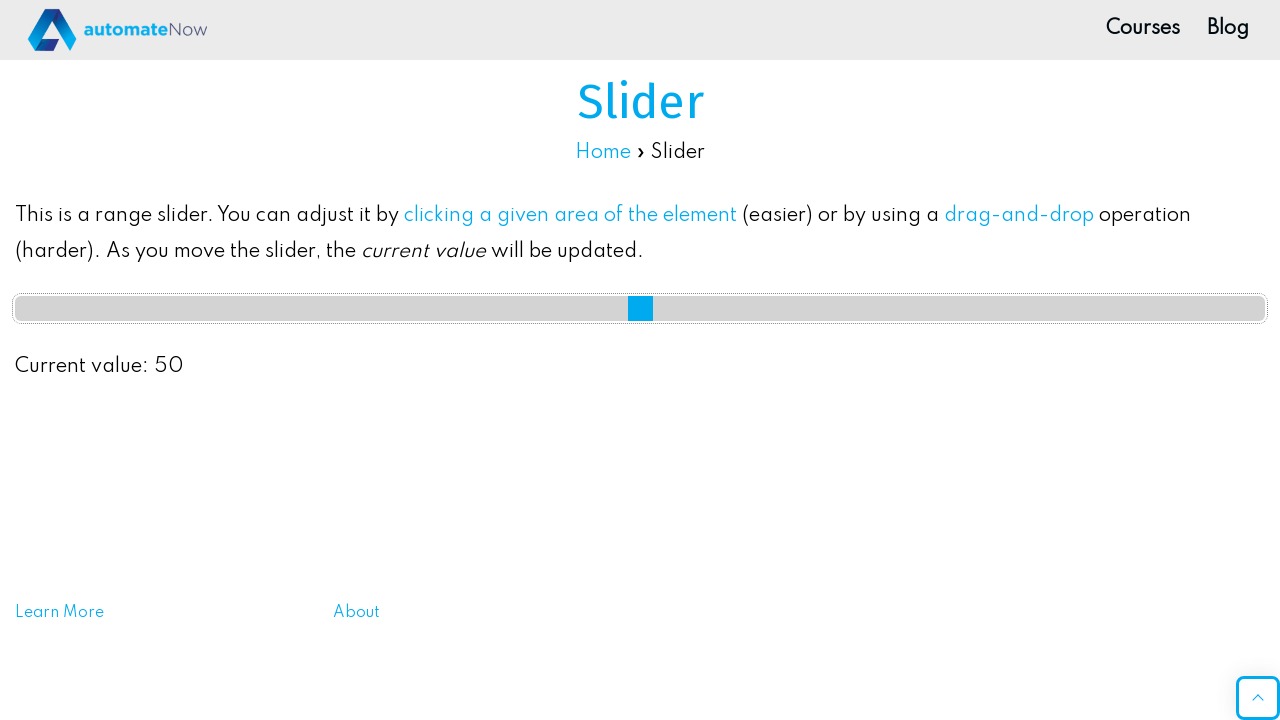

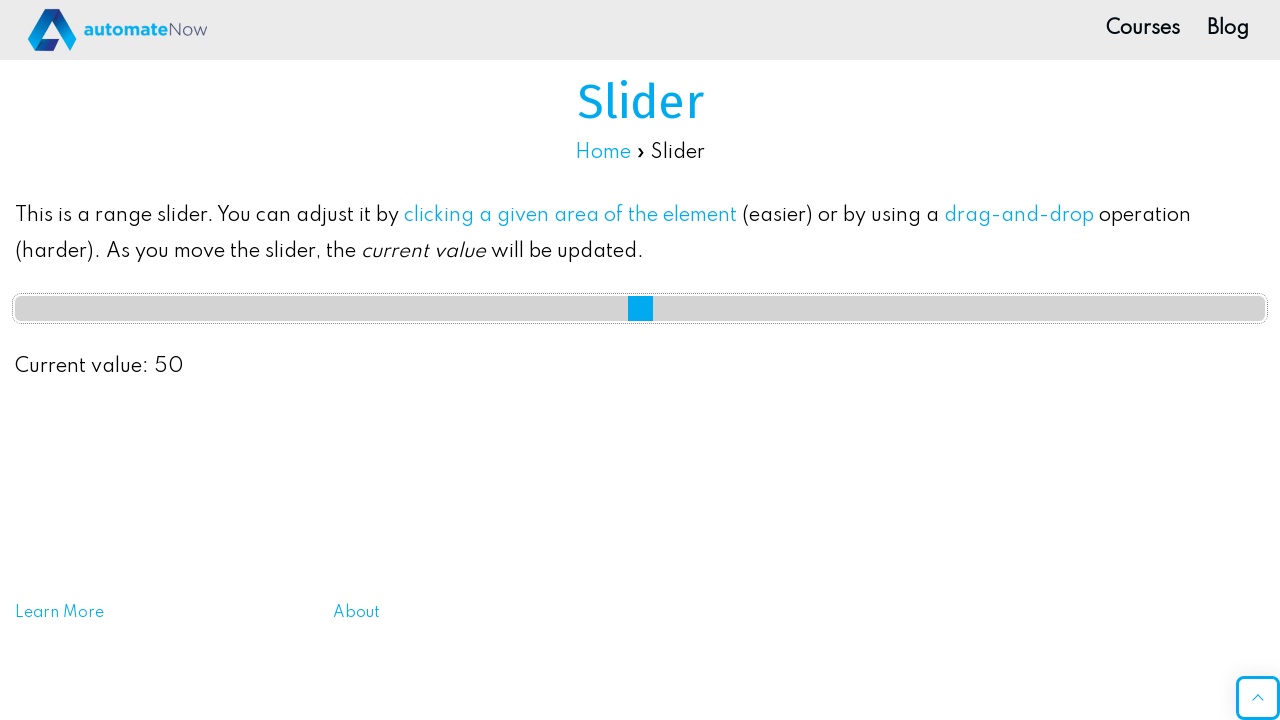